Tests the Context Menu functionality by right-clicking on an element and triggering an alert

Starting URL: https://the-internet.herokuapp.com/

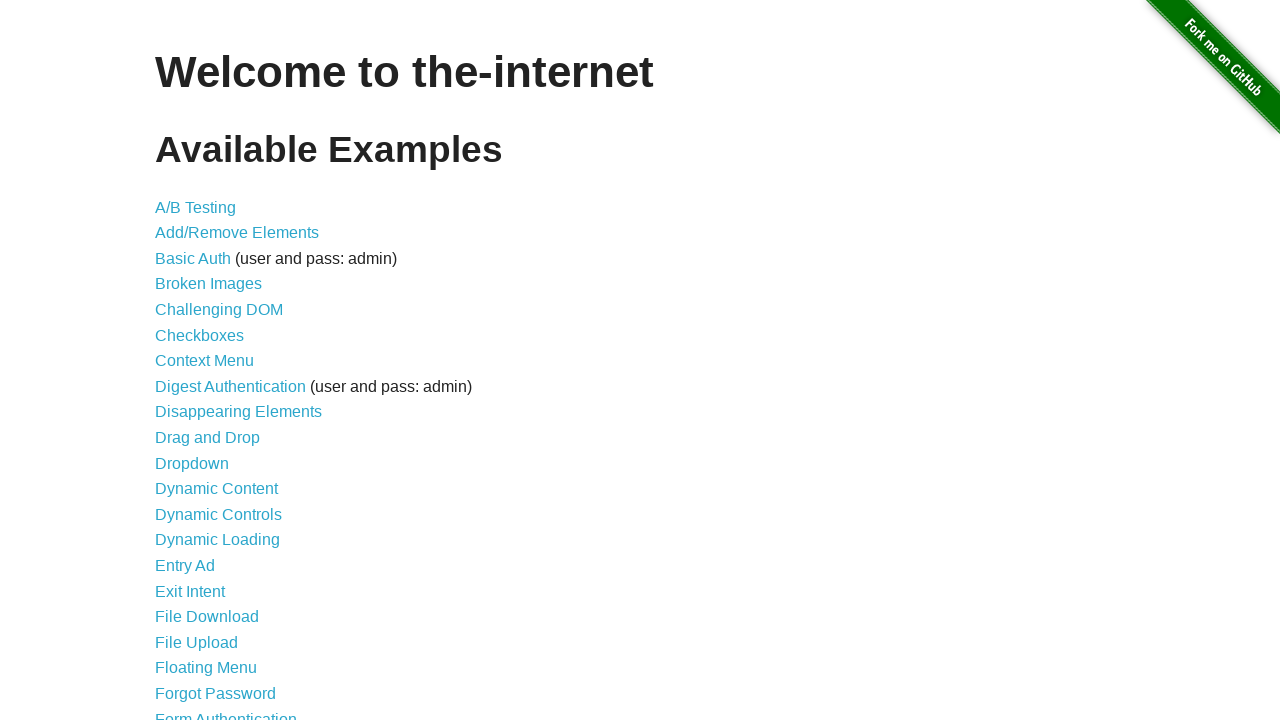

Clicked on Context Menu link at (204, 361) on a:text('Context Menu')
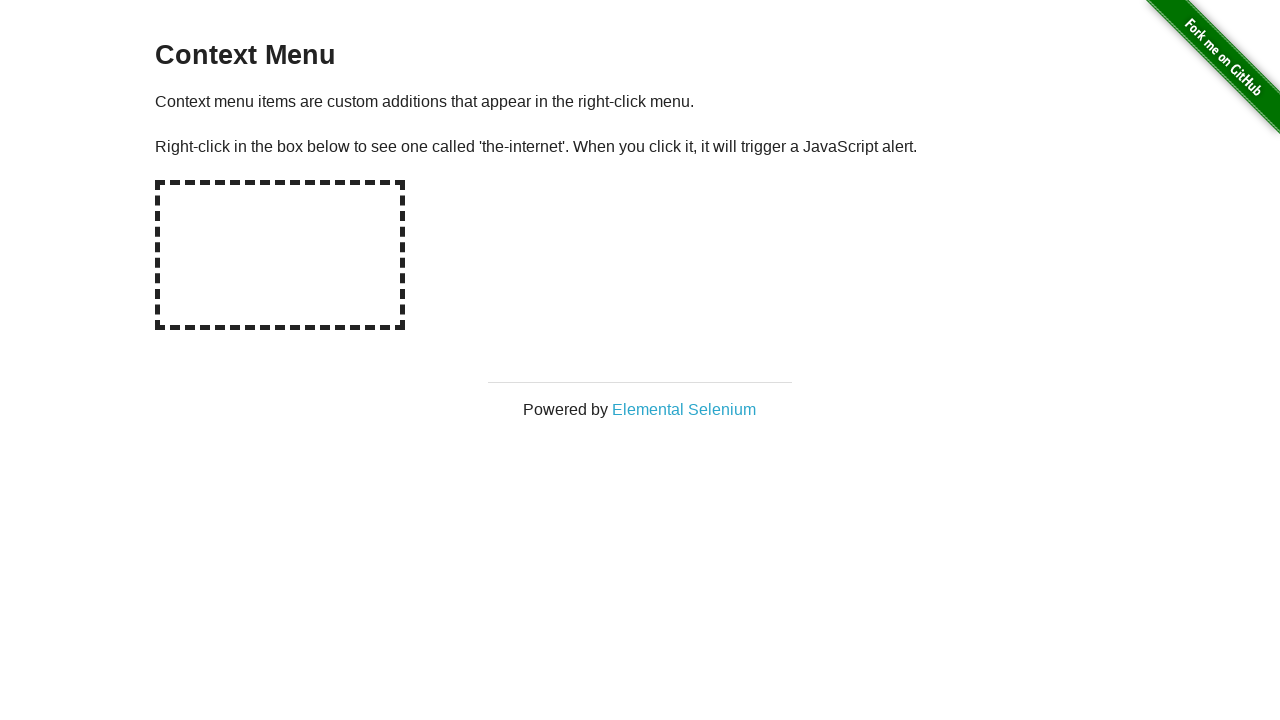

Right-clicked on hot-spot element to trigger context menu at (280, 255) on #hot-spot
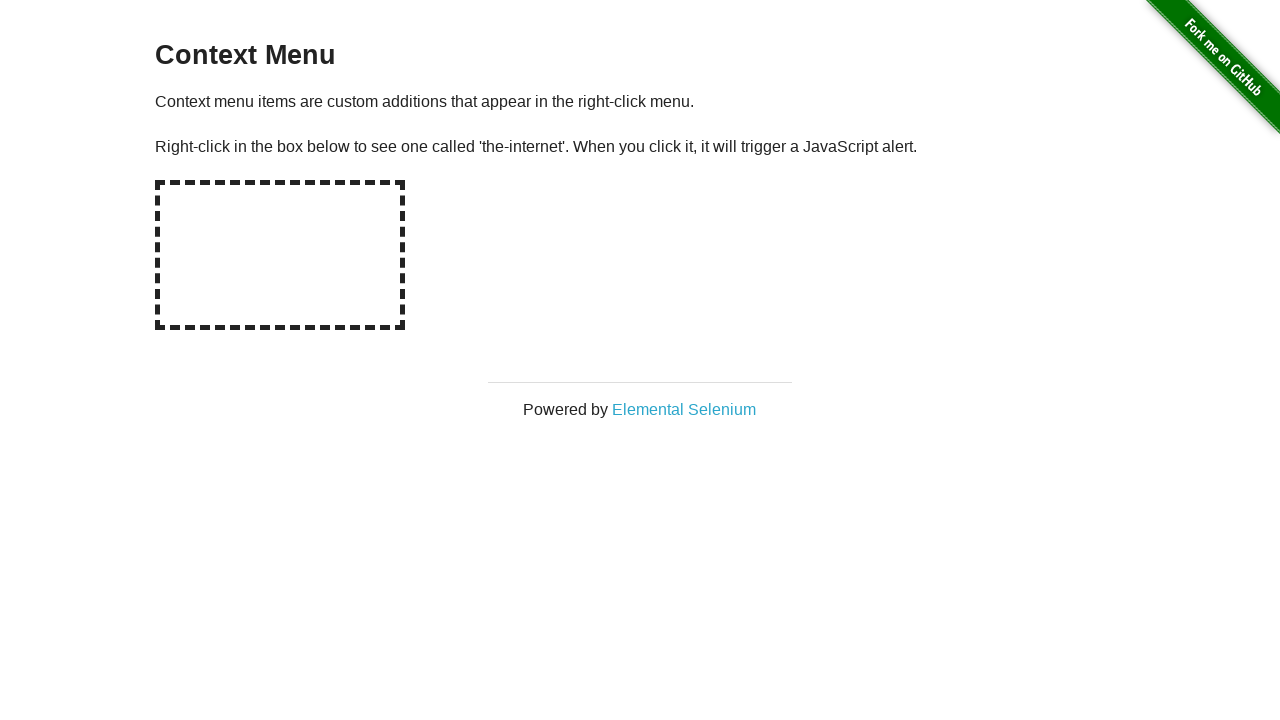

Waited for alert to appear
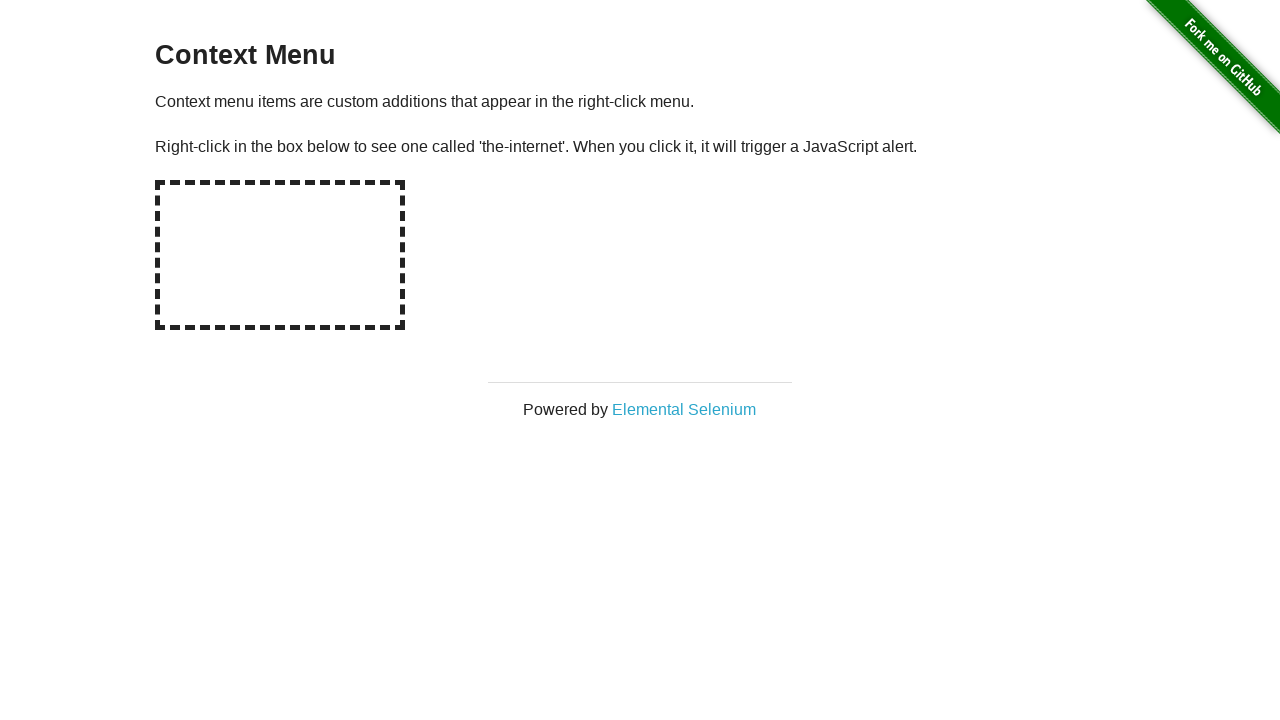

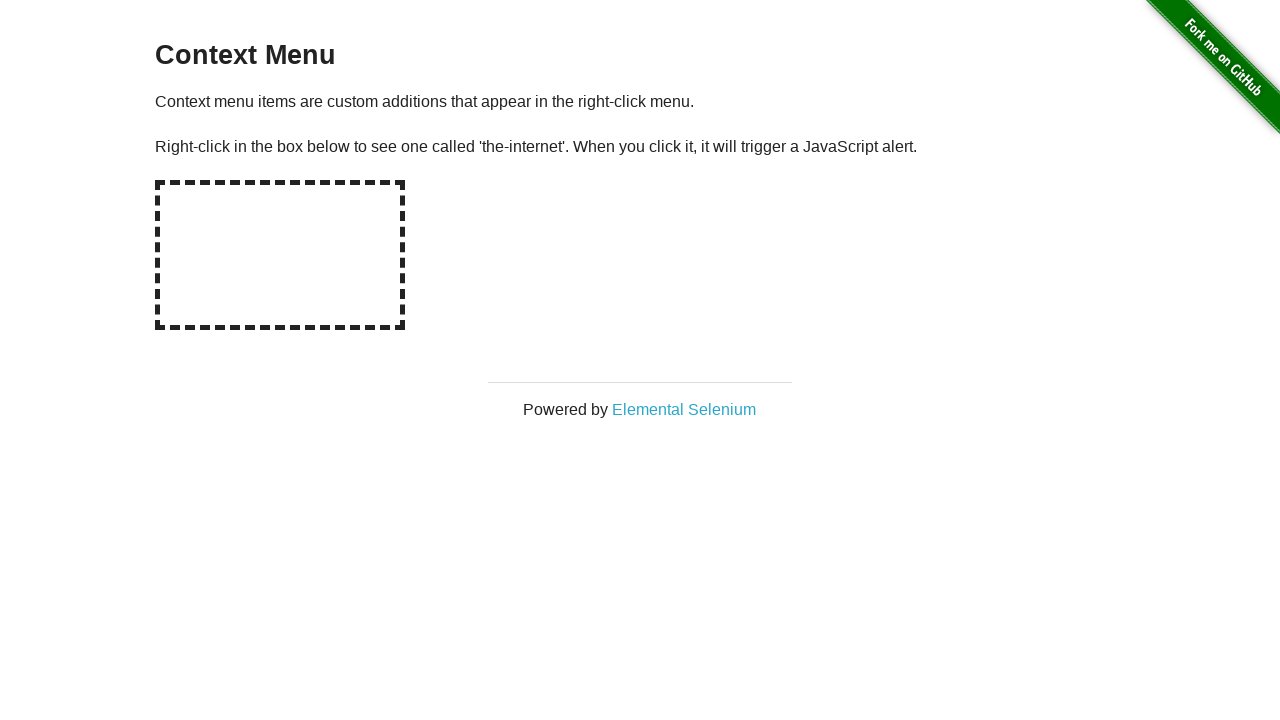